Tests drag and drop functionality by dragging a source element and dropping it onto a target element on the jQuery UI demo page

Starting URL: http://jqueryui.com/resources/demos/droppable/default.html

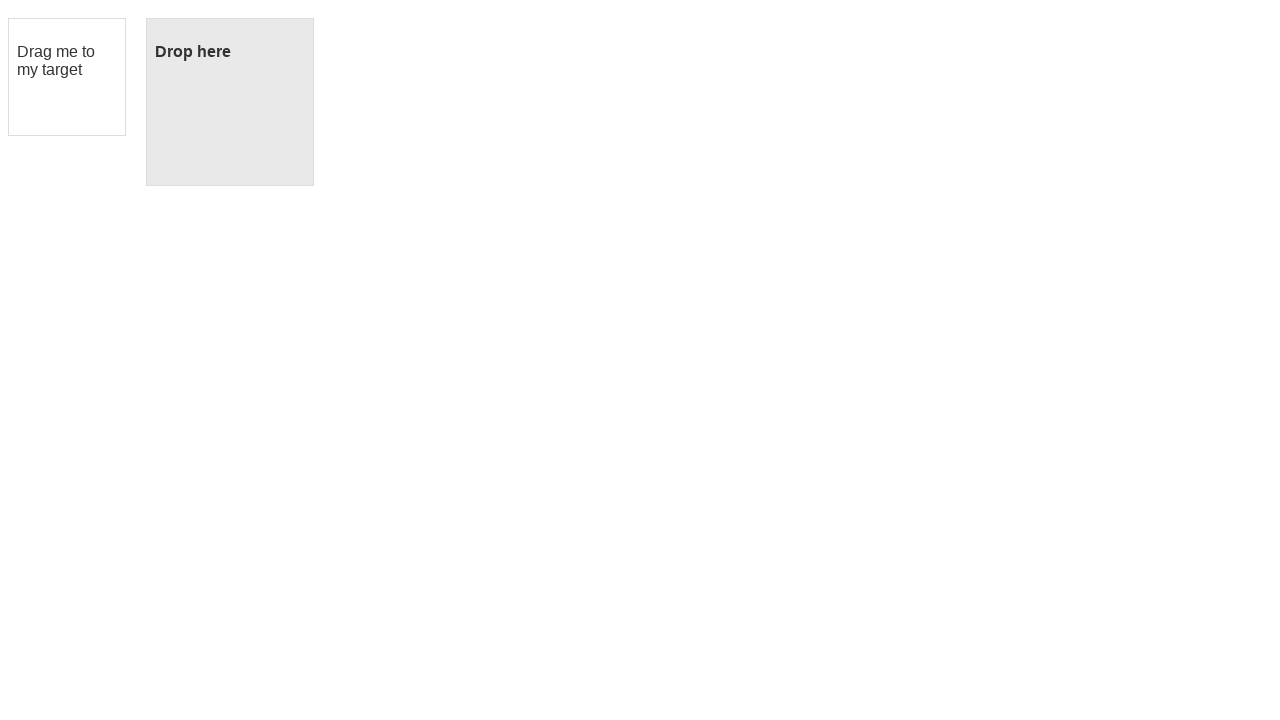

Navigated to jQuery UI droppable demo page
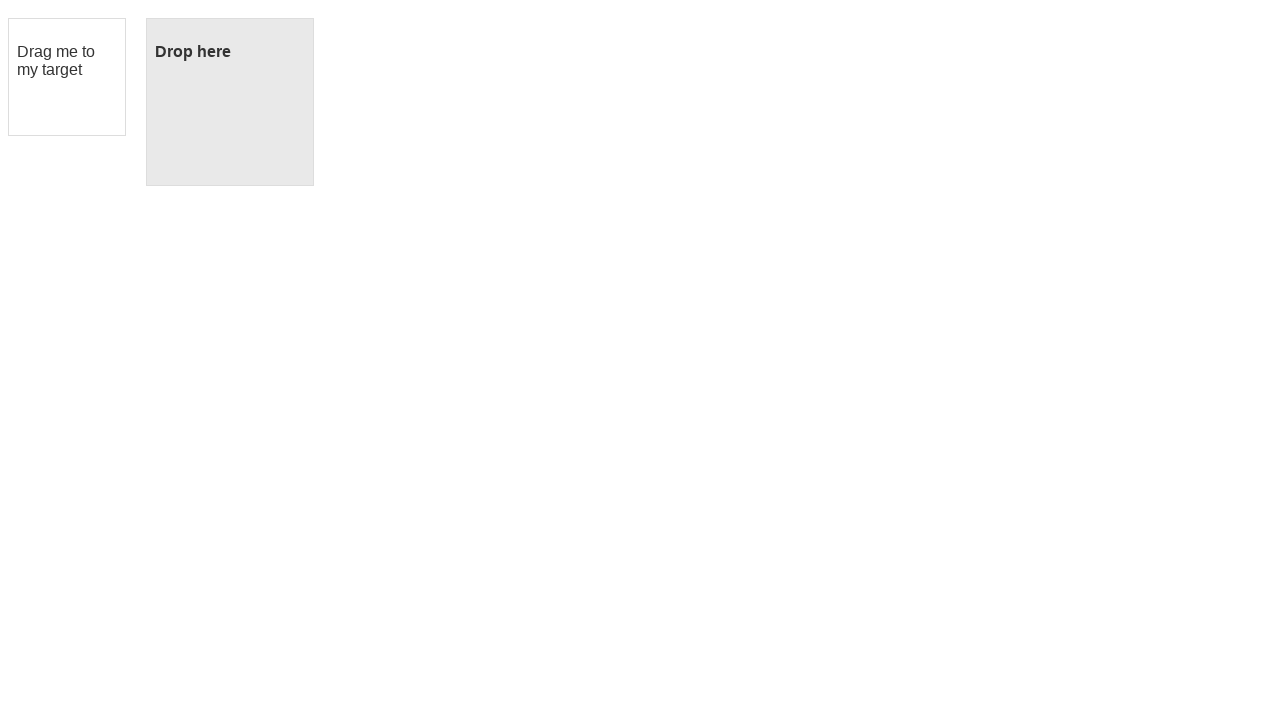

Located the draggable source element
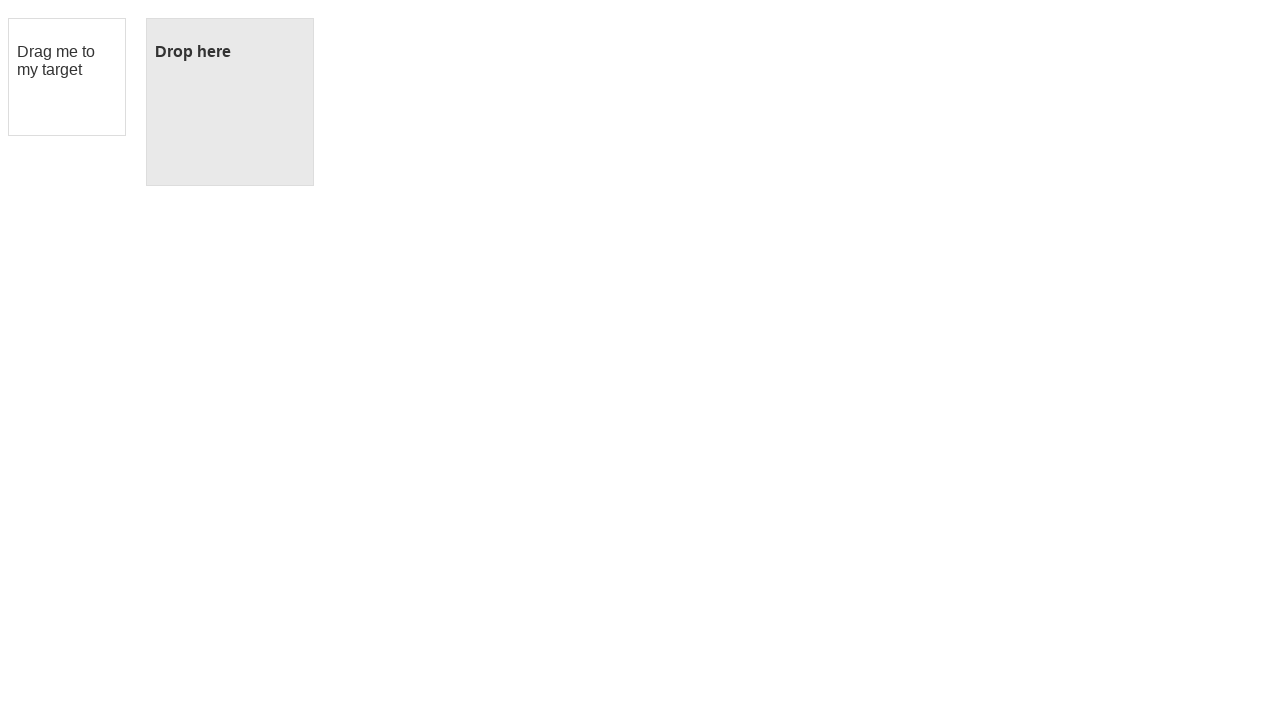

Located the droppable target element
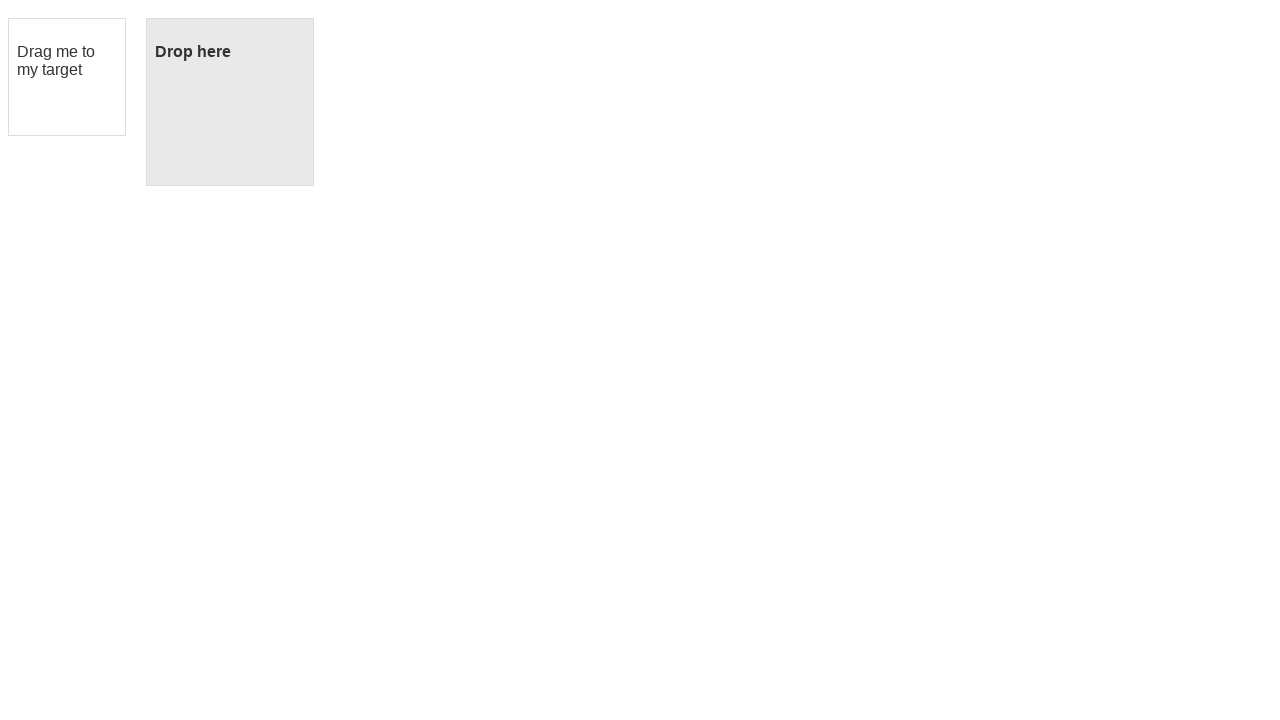

Dragged source element onto target element at (230, 102)
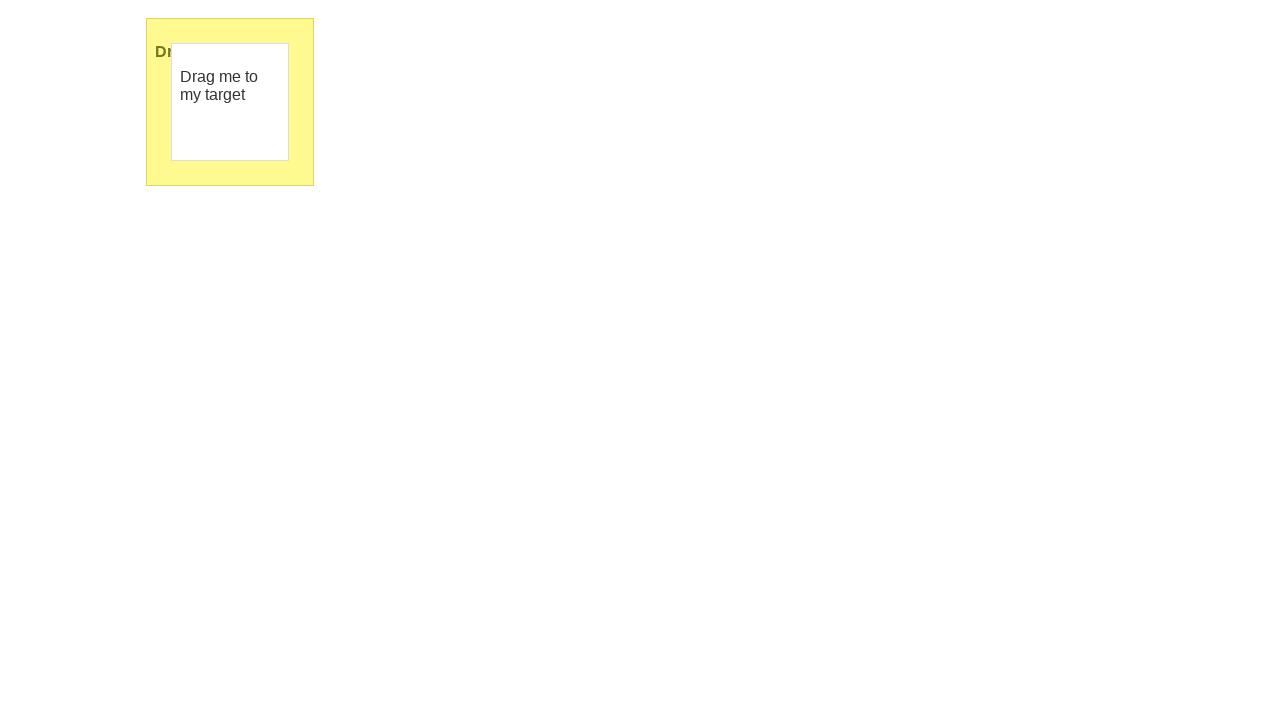

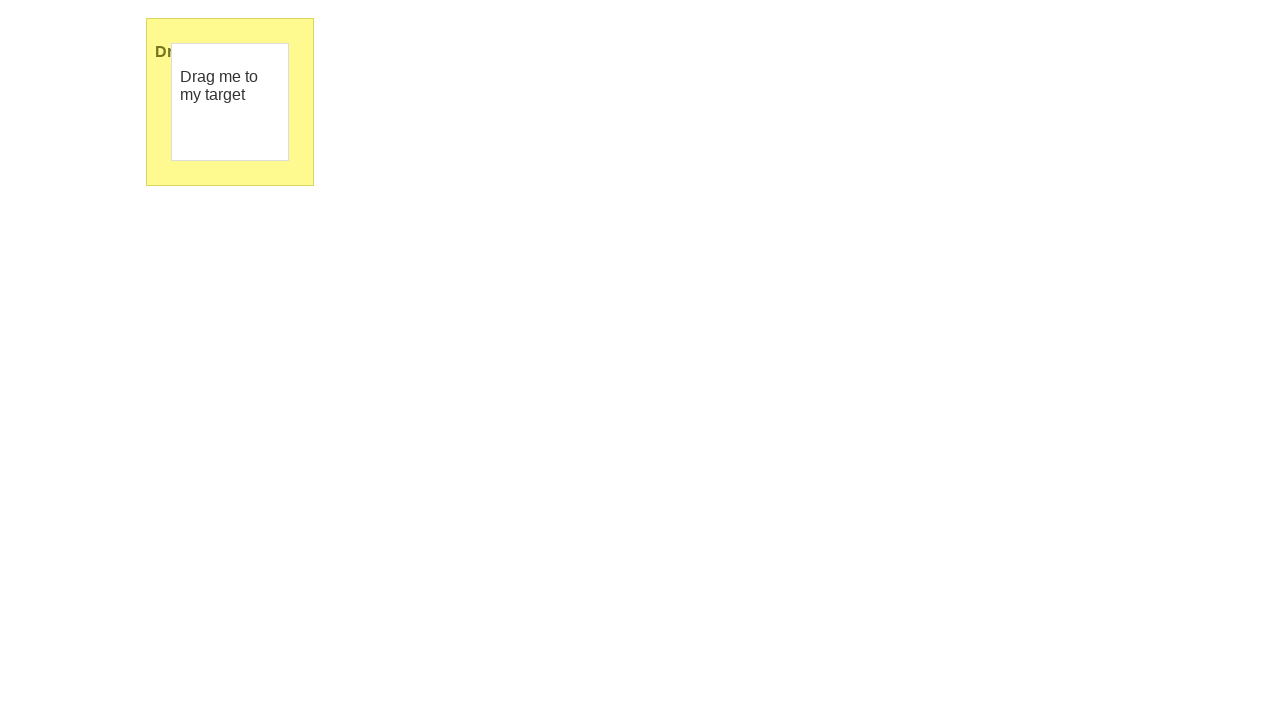